Tests shadow DOM interaction by navigating to a shadow DOM demo page and filling an input field that is nested within multiple shadow roots.

Starting URL: https://selectorshub.com/iframe-in-shadow-dom/

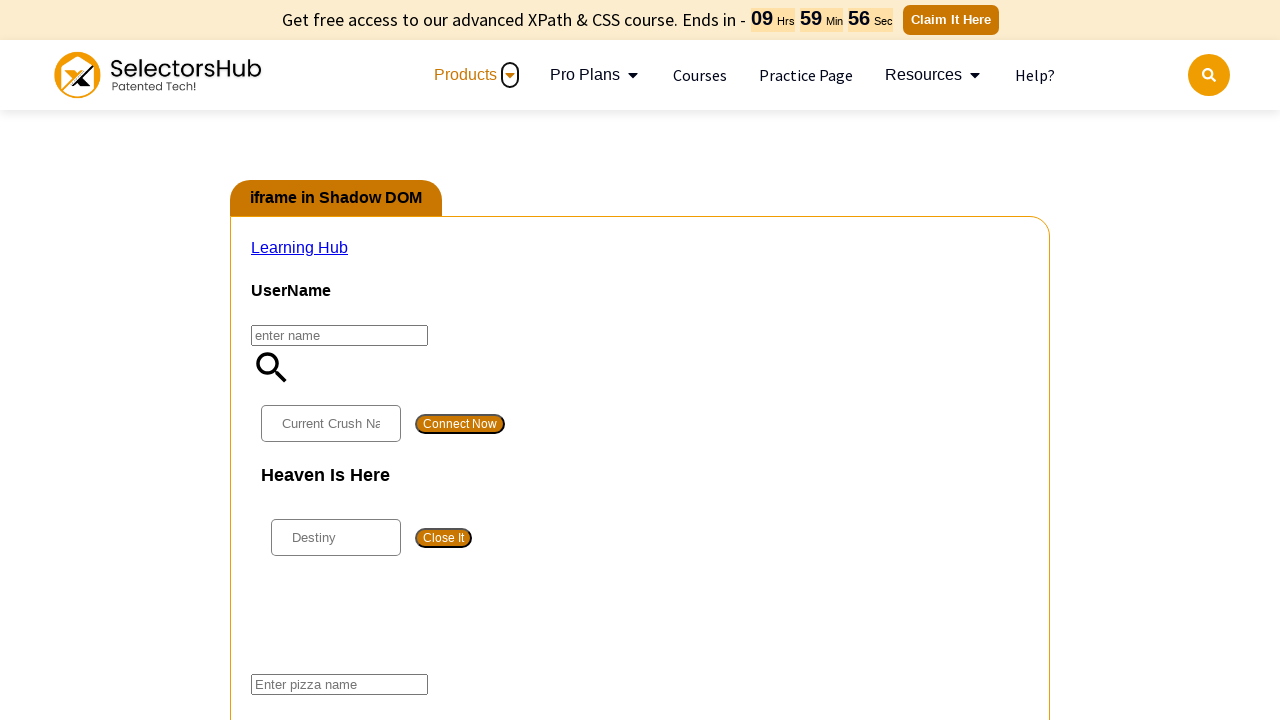

Waited 5 seconds for page and shadow DOM elements to fully load
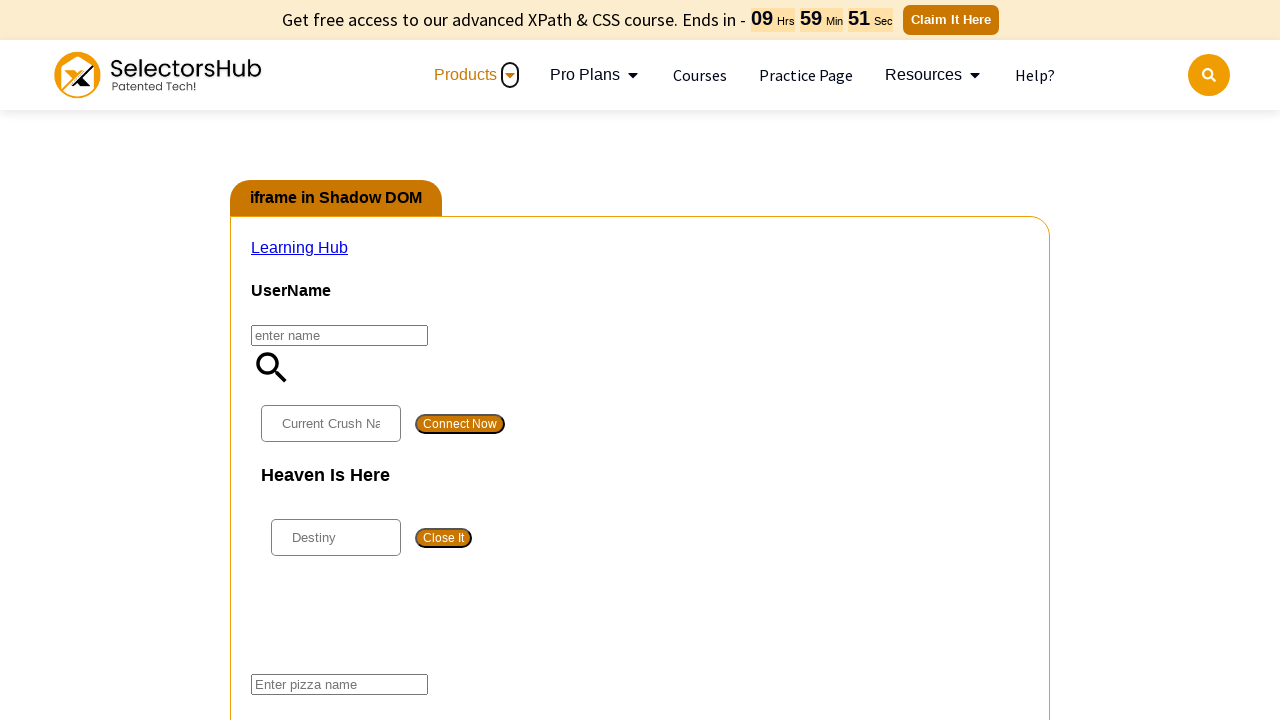

Set input value to 'darshan Test' by accessing nested shadow DOM using JavaScript
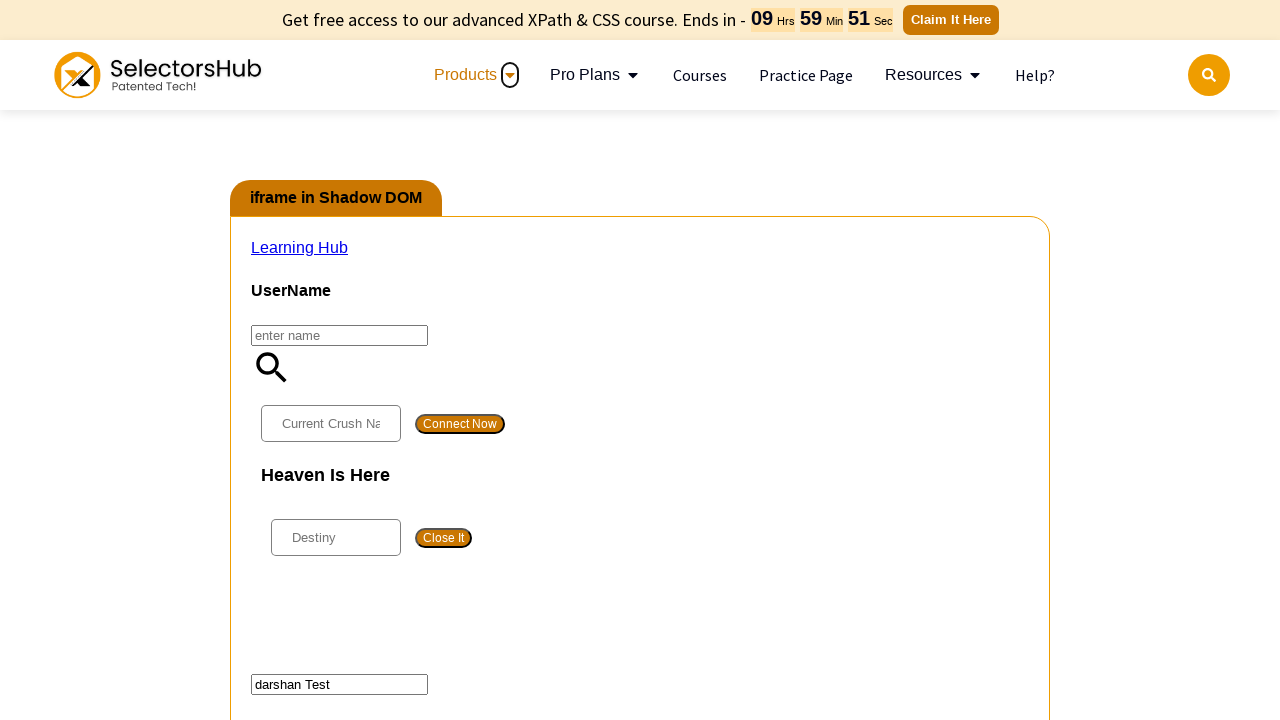

Dispatched input event on nested shadow DOM input field to register value change
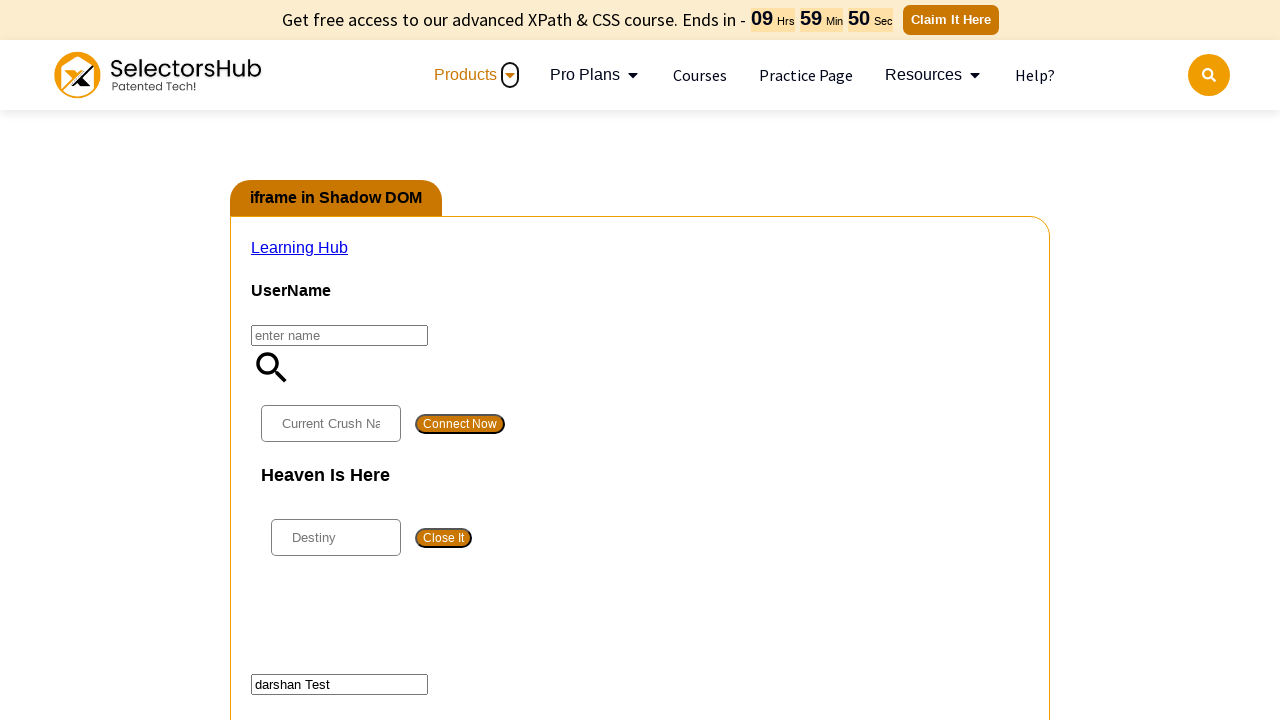

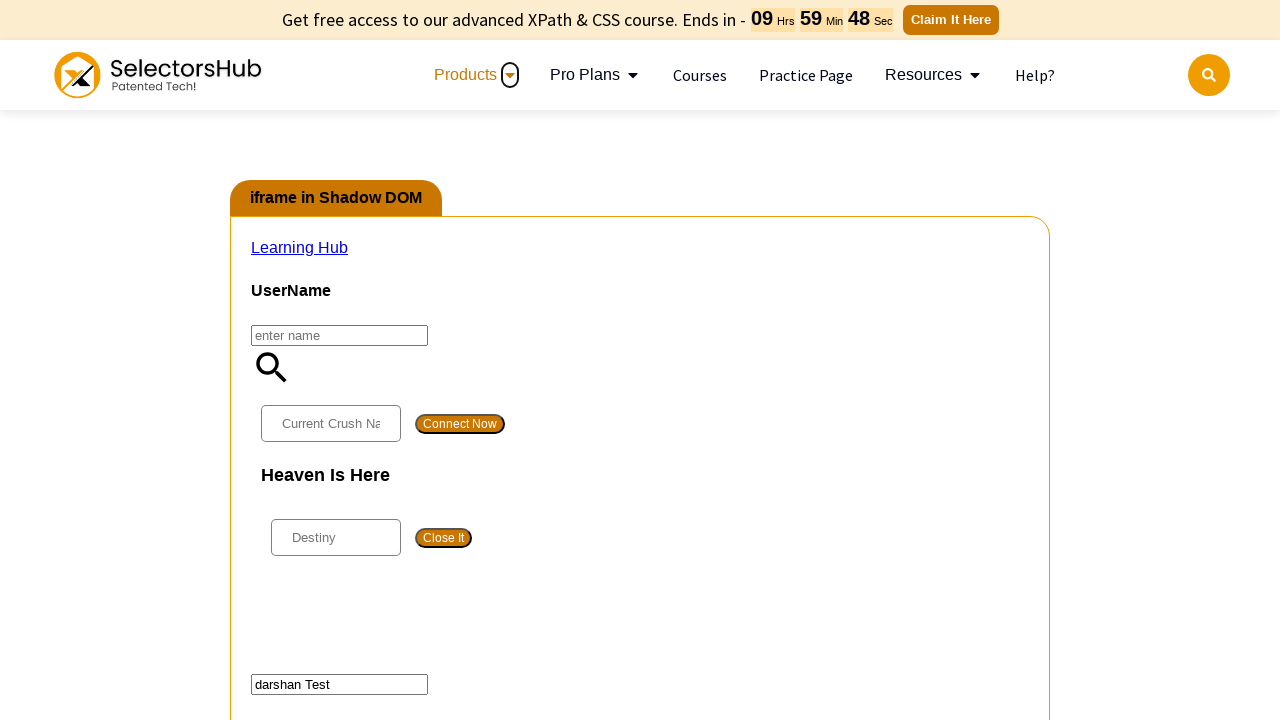